Tests that clicking the categories button on the DemoBlaze website keeps the user on the expected page

Starting URL: https://www.demoblaze.com/index.html

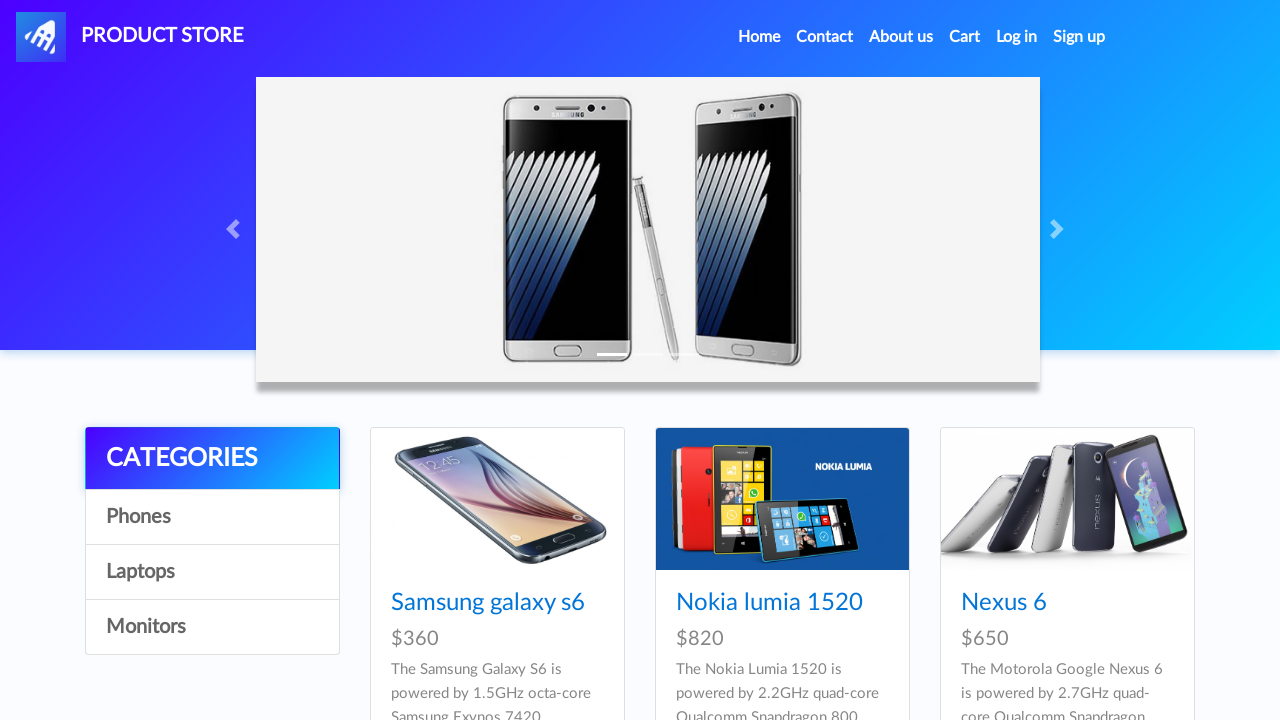

Clicked the Categories button at (212, 459) on #cat
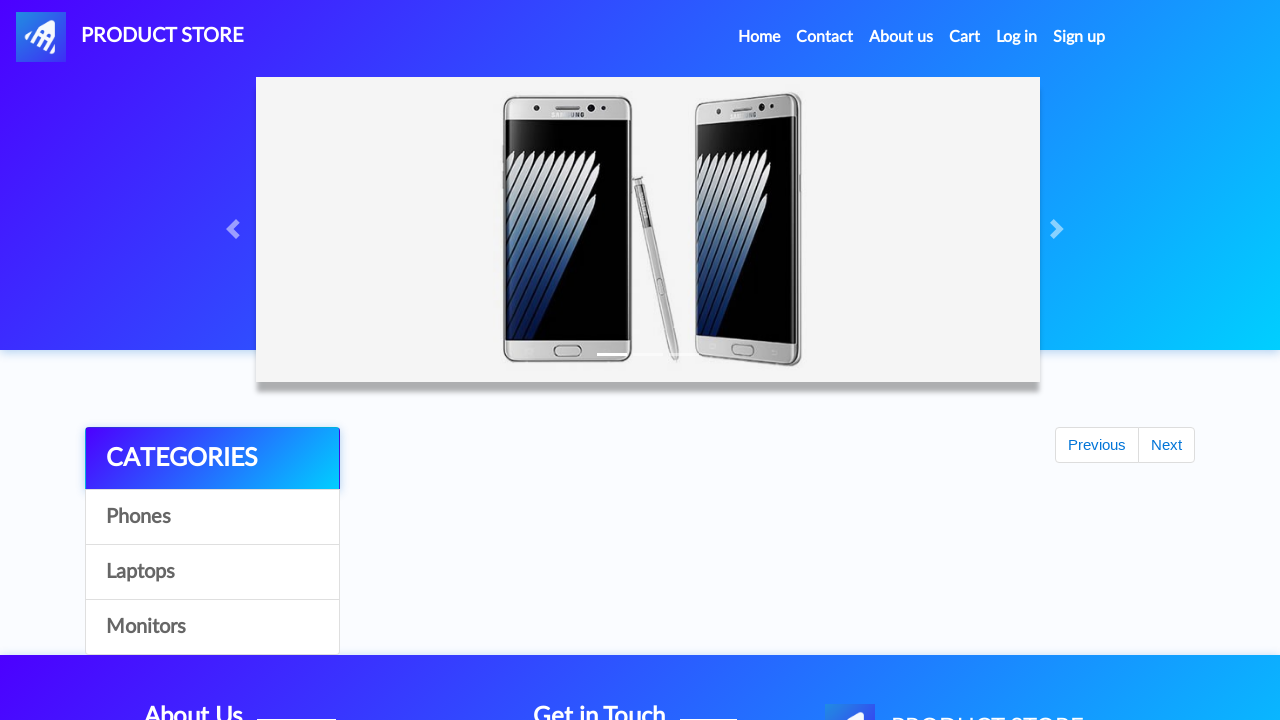

Waited 5 seconds for potential navigation
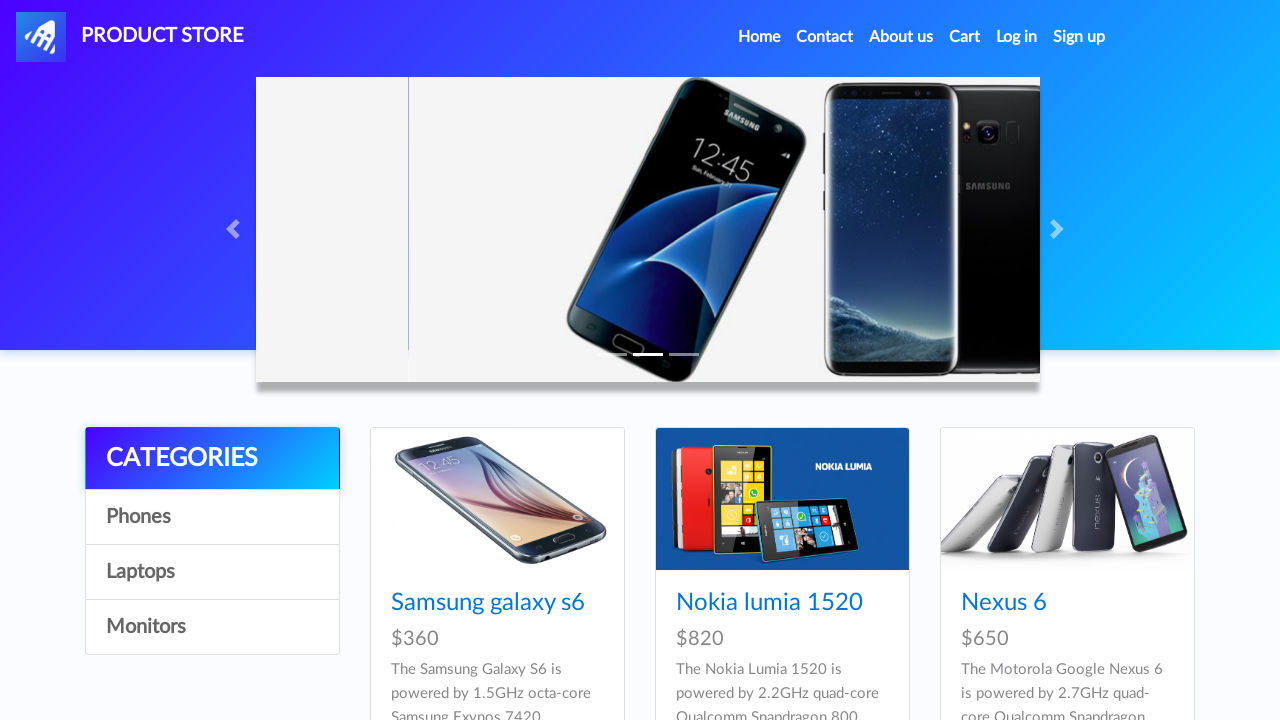

Verified user is still on the DemoBlaze index page
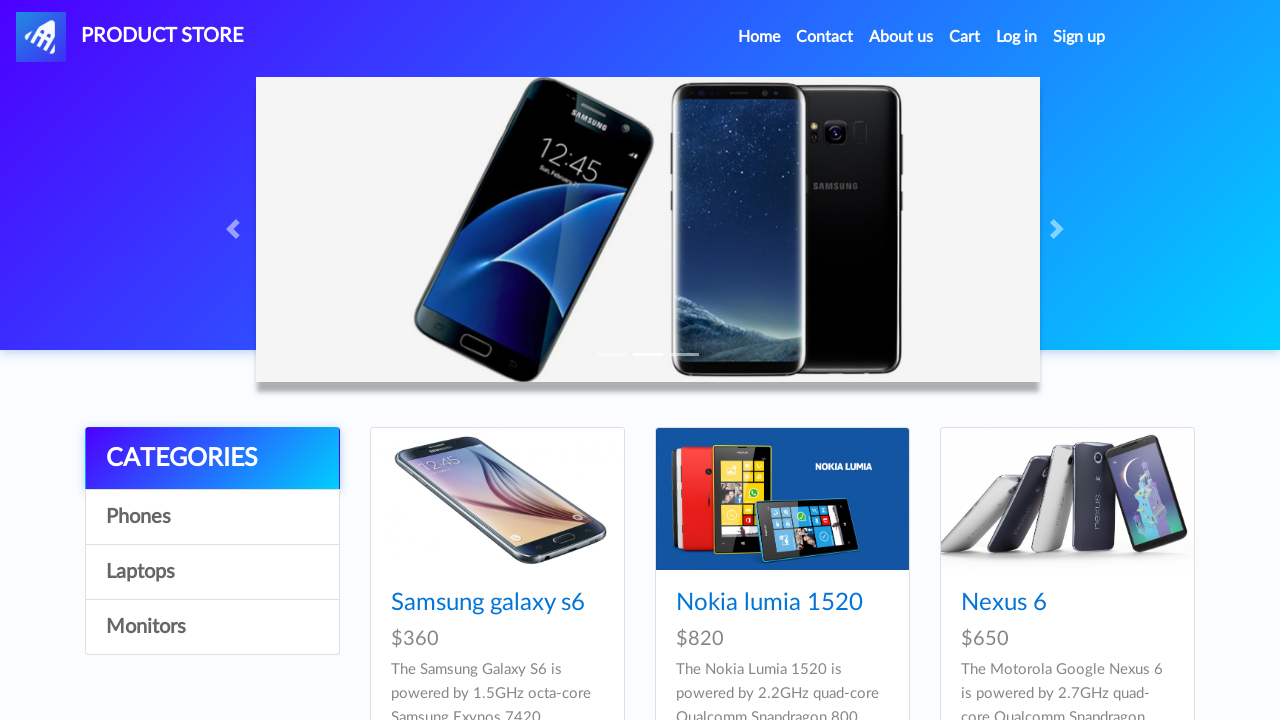

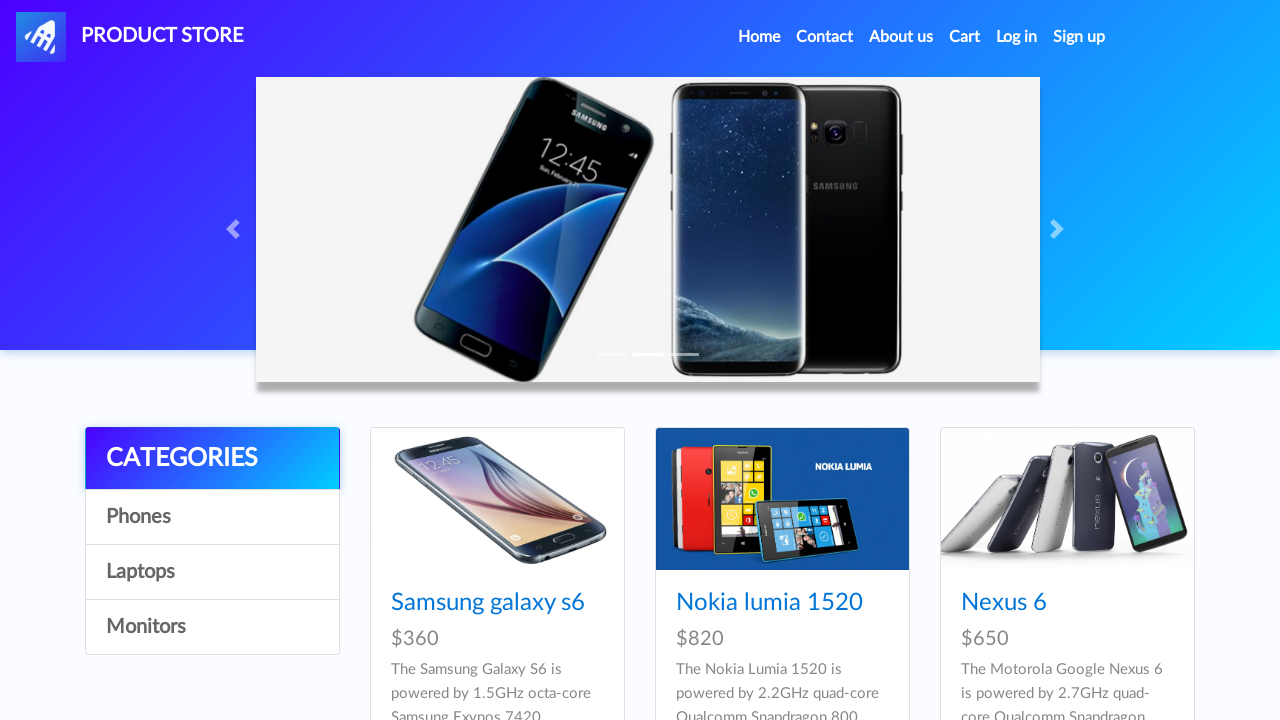